Tests mouse hover functionality by hovering over a "SwitchTo" element on a registration page

Starting URL: https://demo.automationtesting.in/Register.html

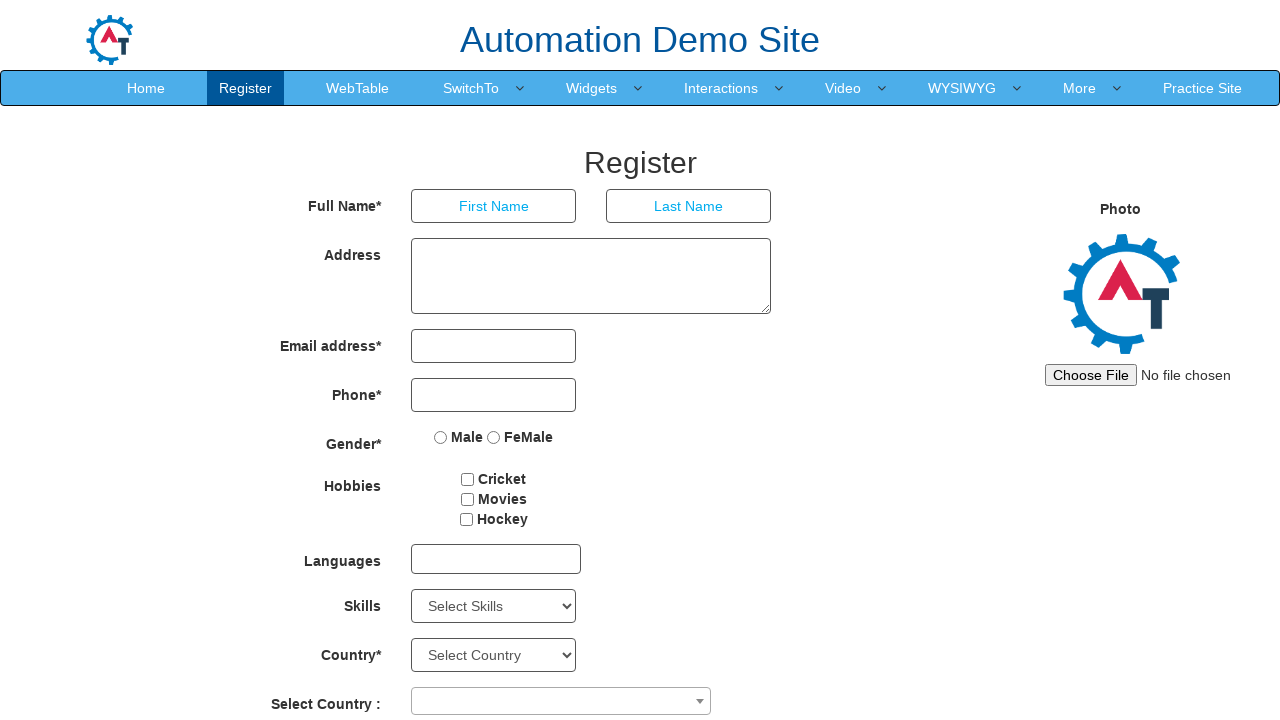

Navigated to registration page
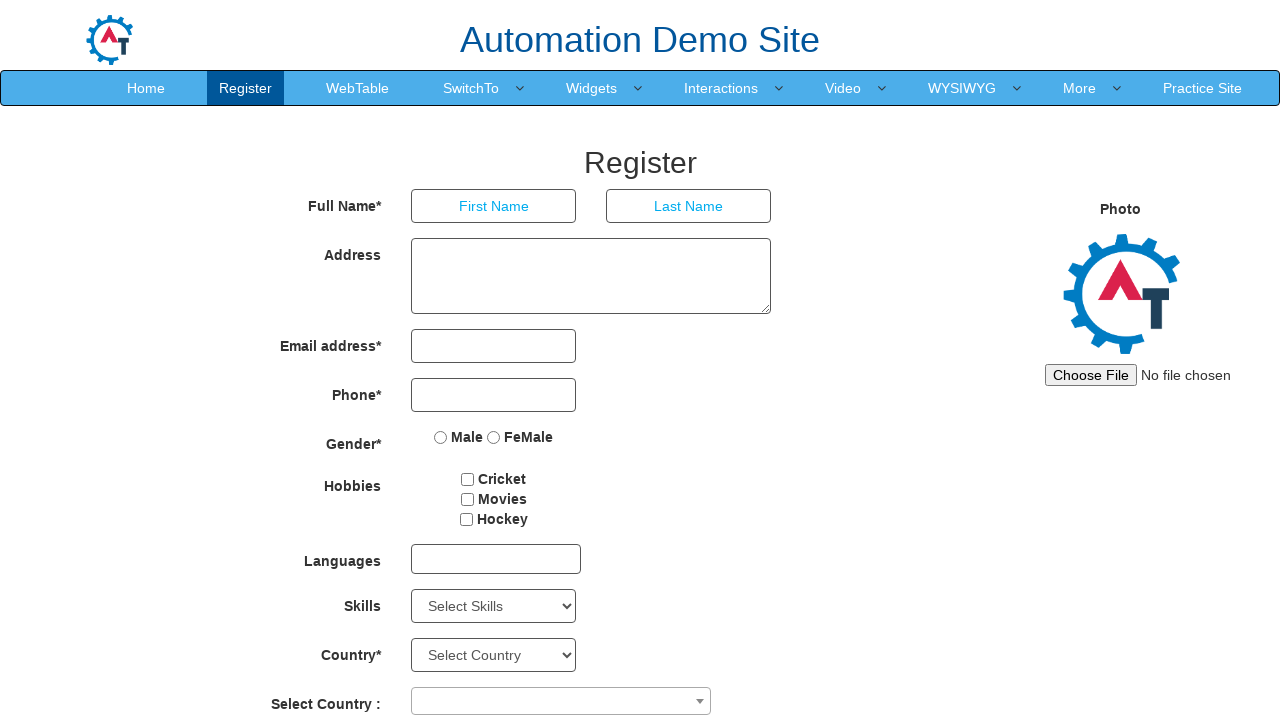

Hovered over SwitchTo element at (471, 88) on text=SwitchTo
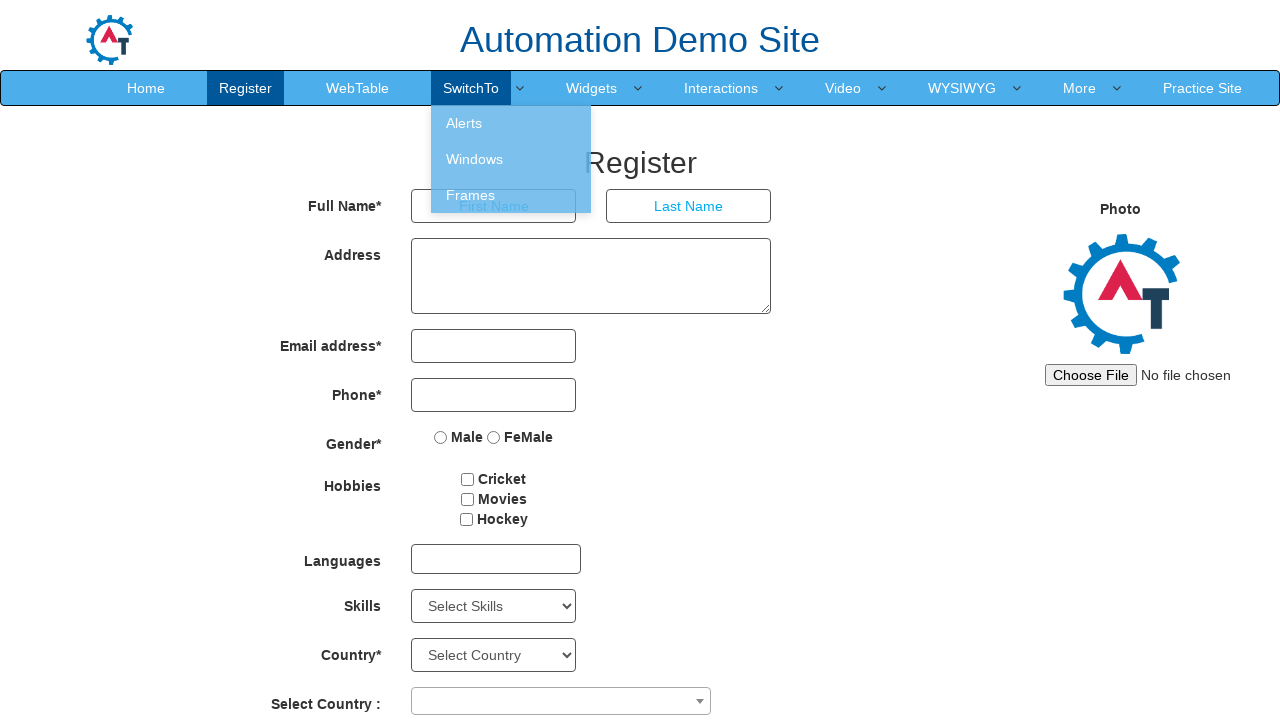

Waited 500ms for dropdown/menu to appear
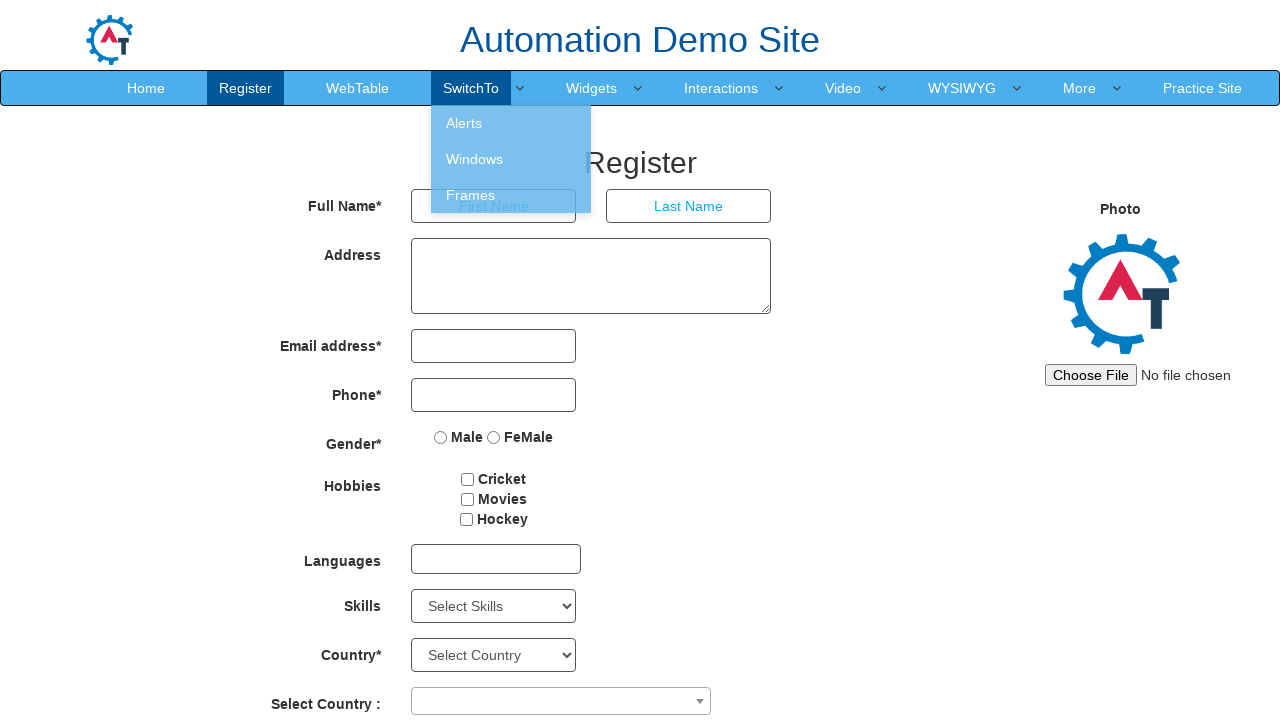

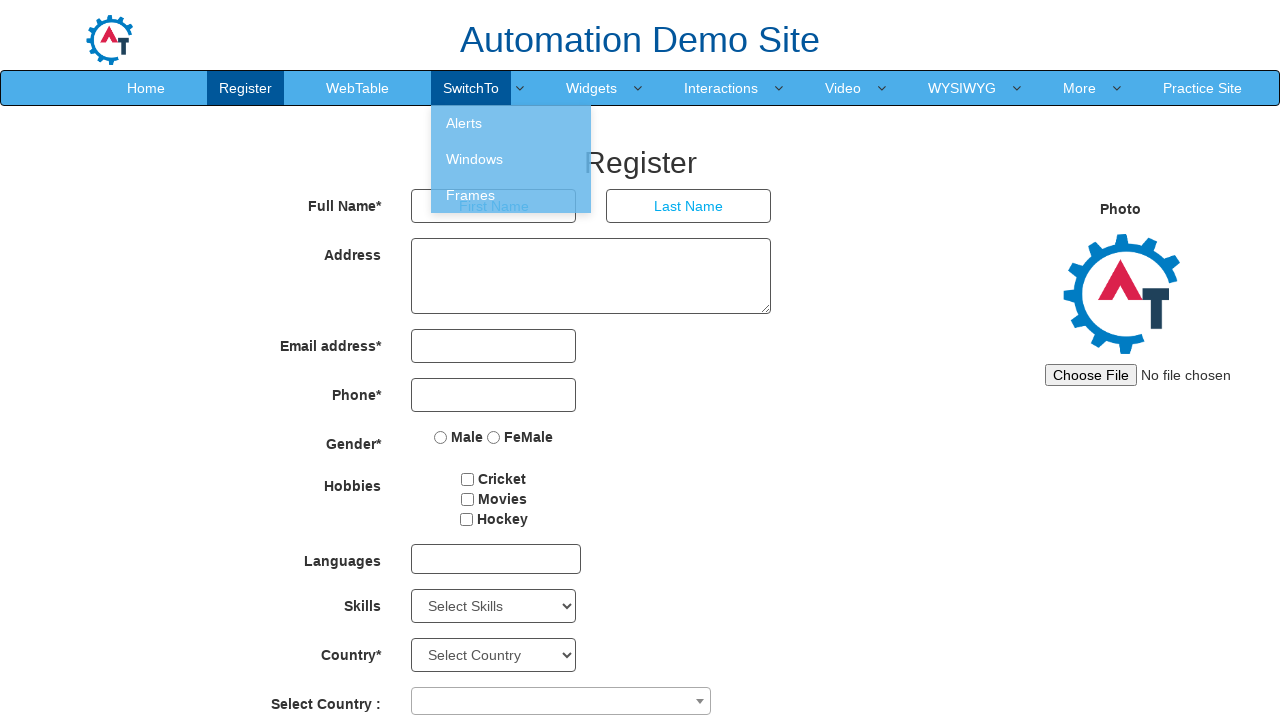